Tests browser window manipulation by changing its position and size, then verifying the changes

Starting URL: http://www.compendiumdev.co.uk/selenium/frames

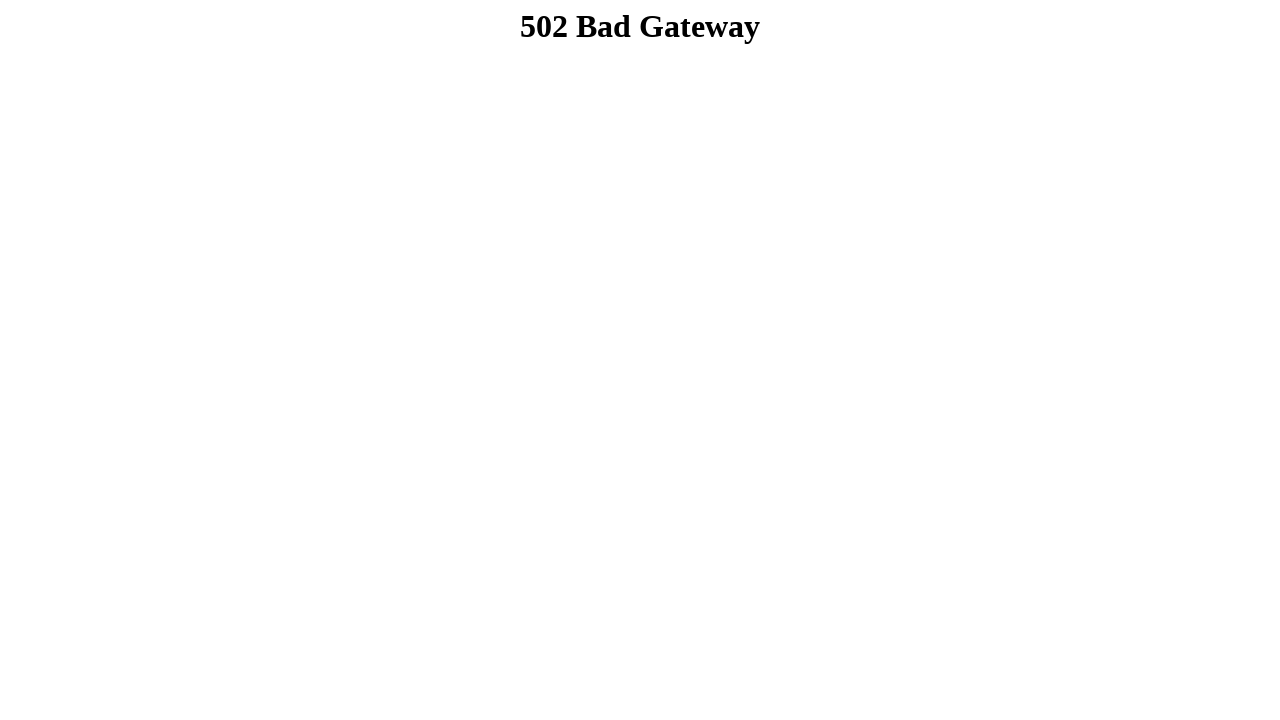

Set window position to coordinates (10, 20)
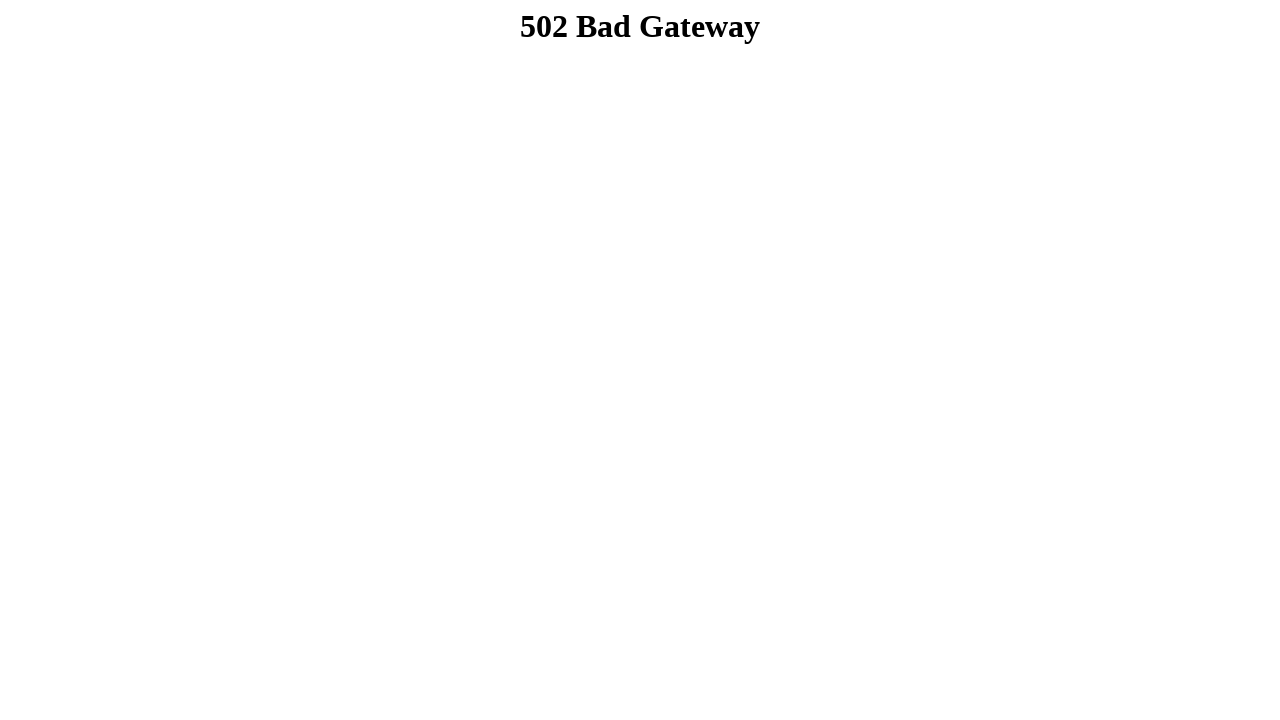

Set window size to 350x400
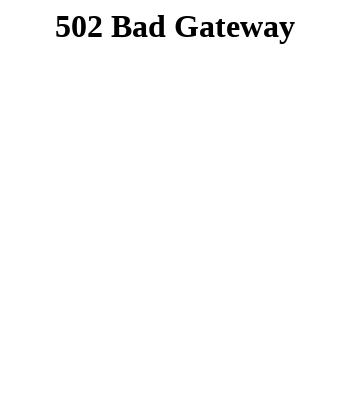

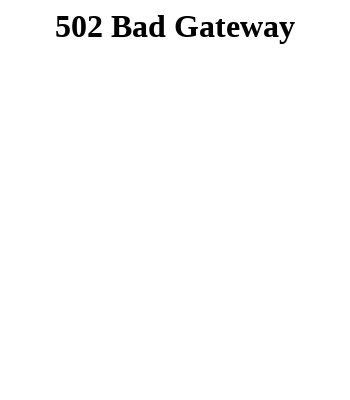